Tests the add-to-cart functionality on BStackDemo e-commerce site by selecting a product, adding it to the cart, and verifying the product appears in the cart panel.

Starting URL: https://bstackdemo.com/

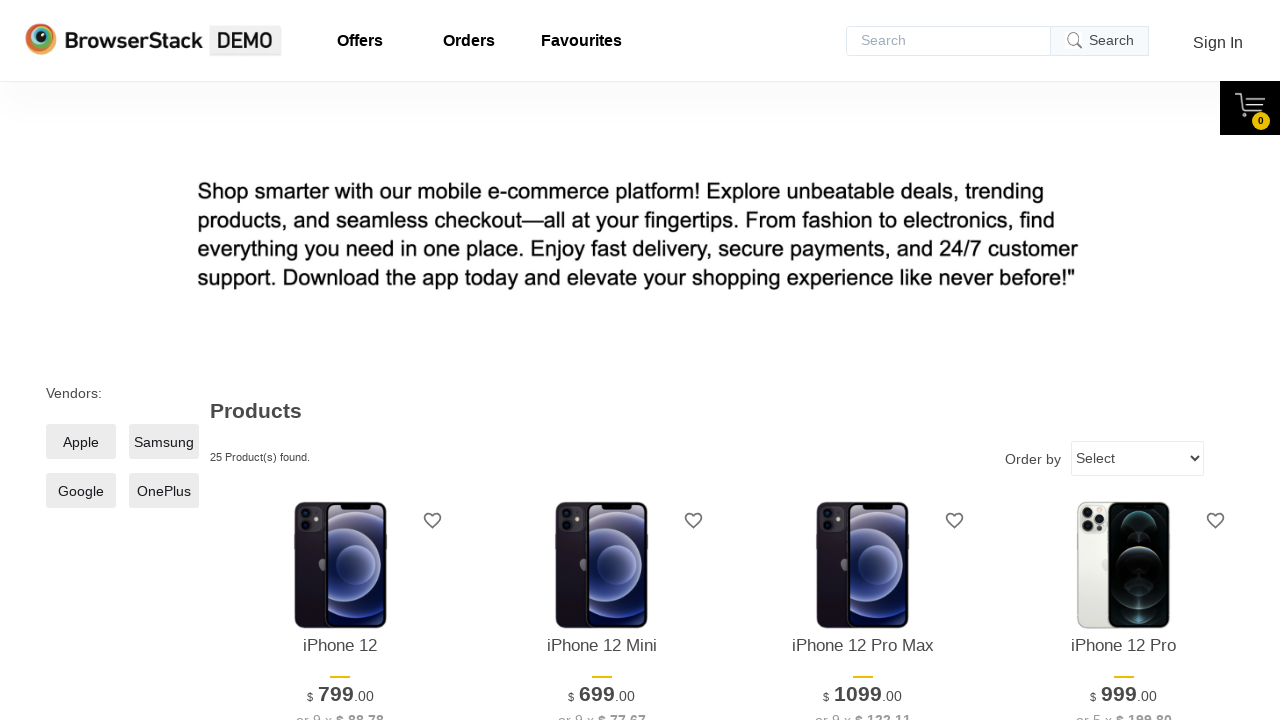

Page loaded (domcontentloaded state reached)
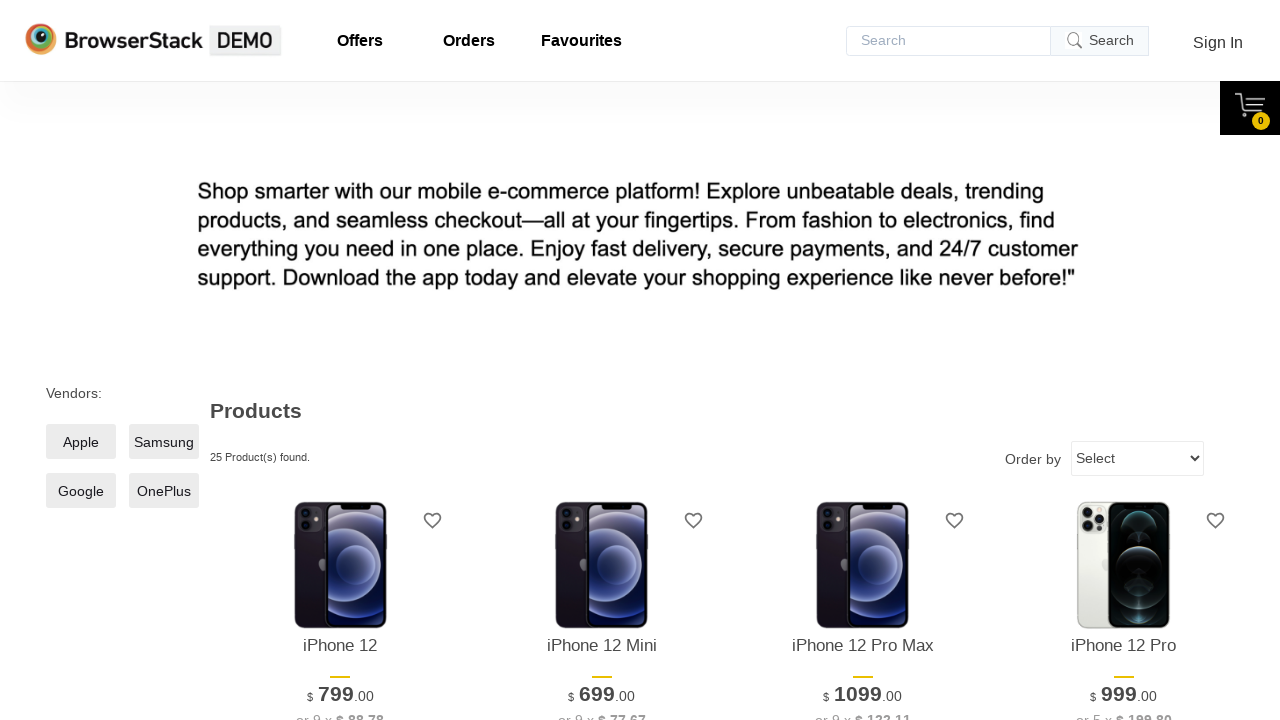

Located first product name element
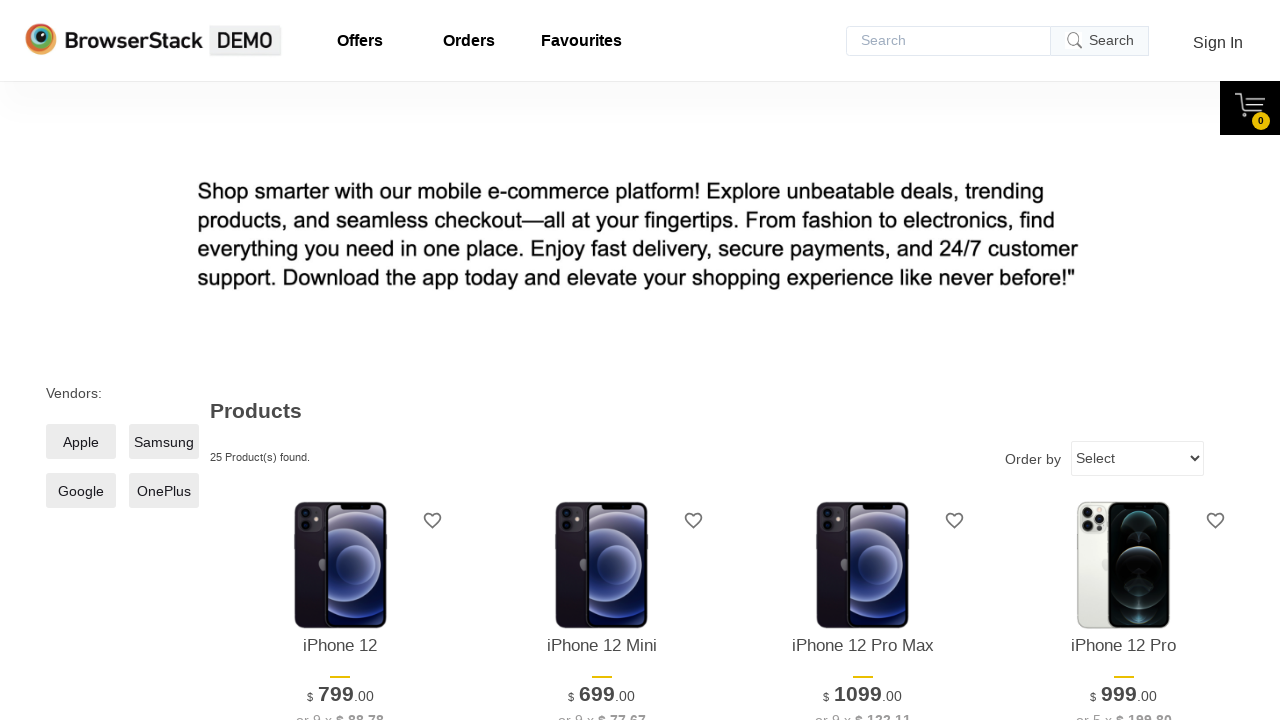

Extracted product text: iPhone 12
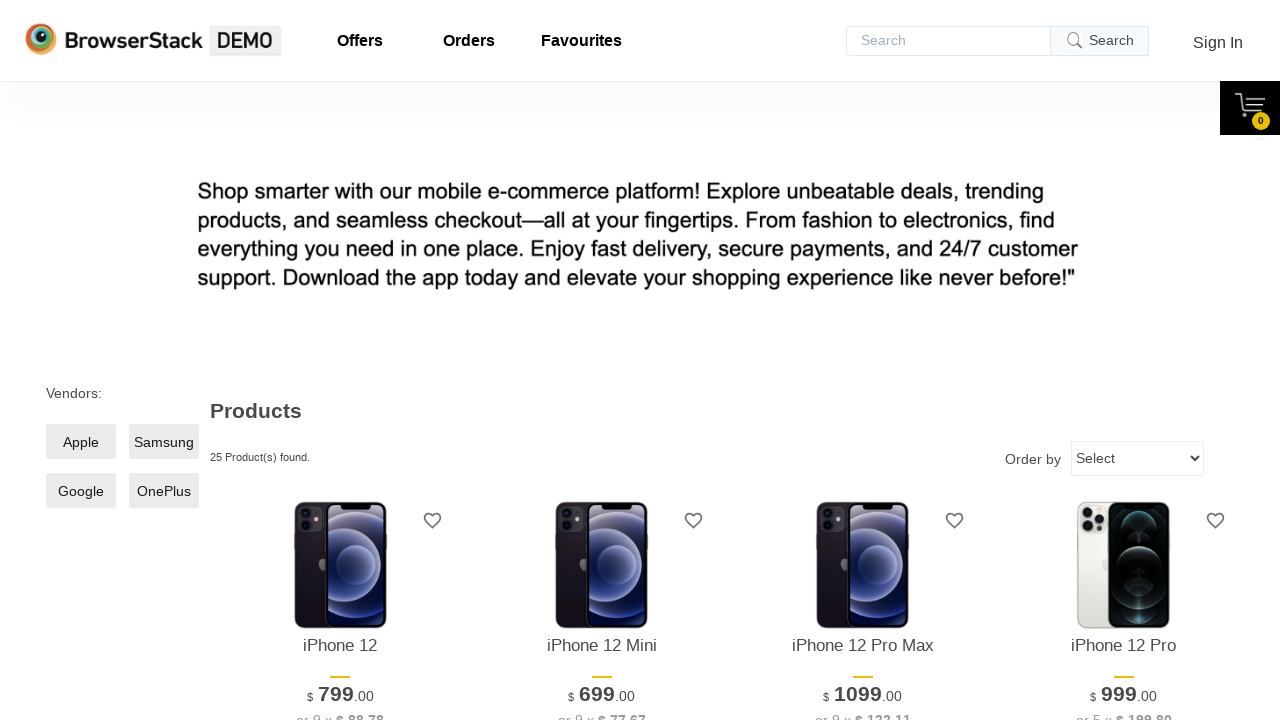

Clicked 'Add to cart' button for first product at (340, 361) on xpath=//*[@id="1"]/div[4]
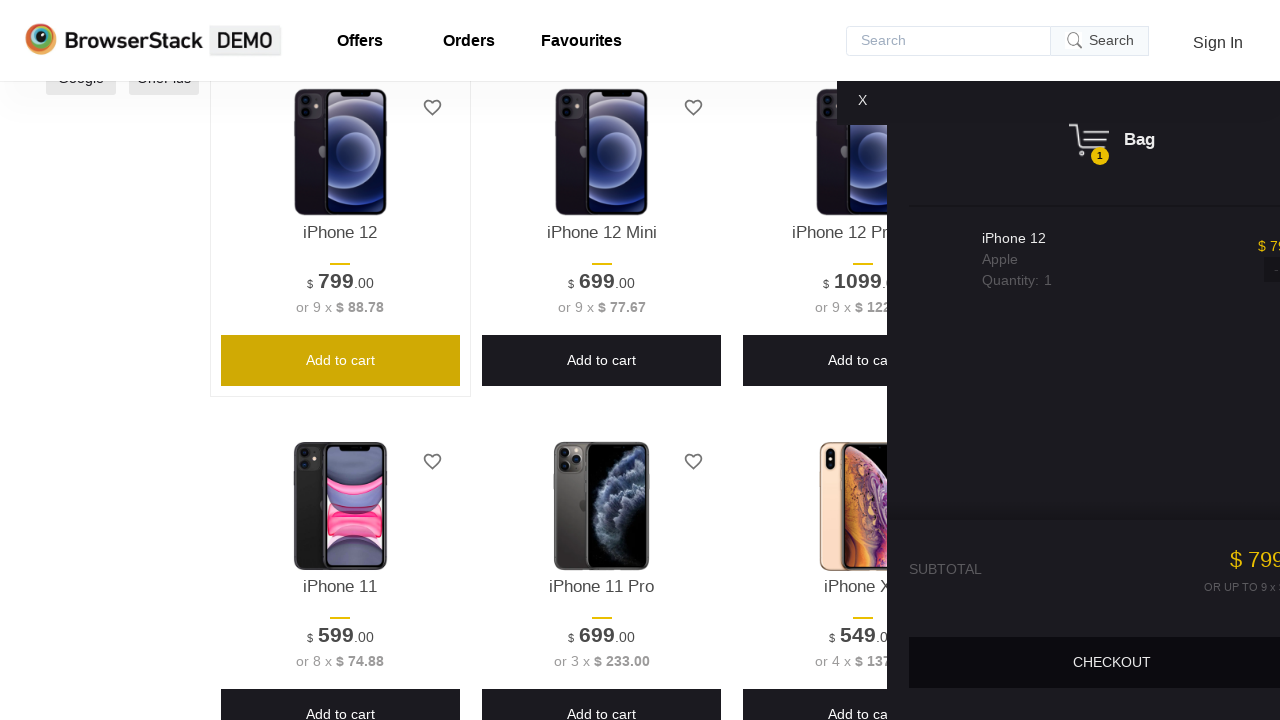

Cart panel became visible
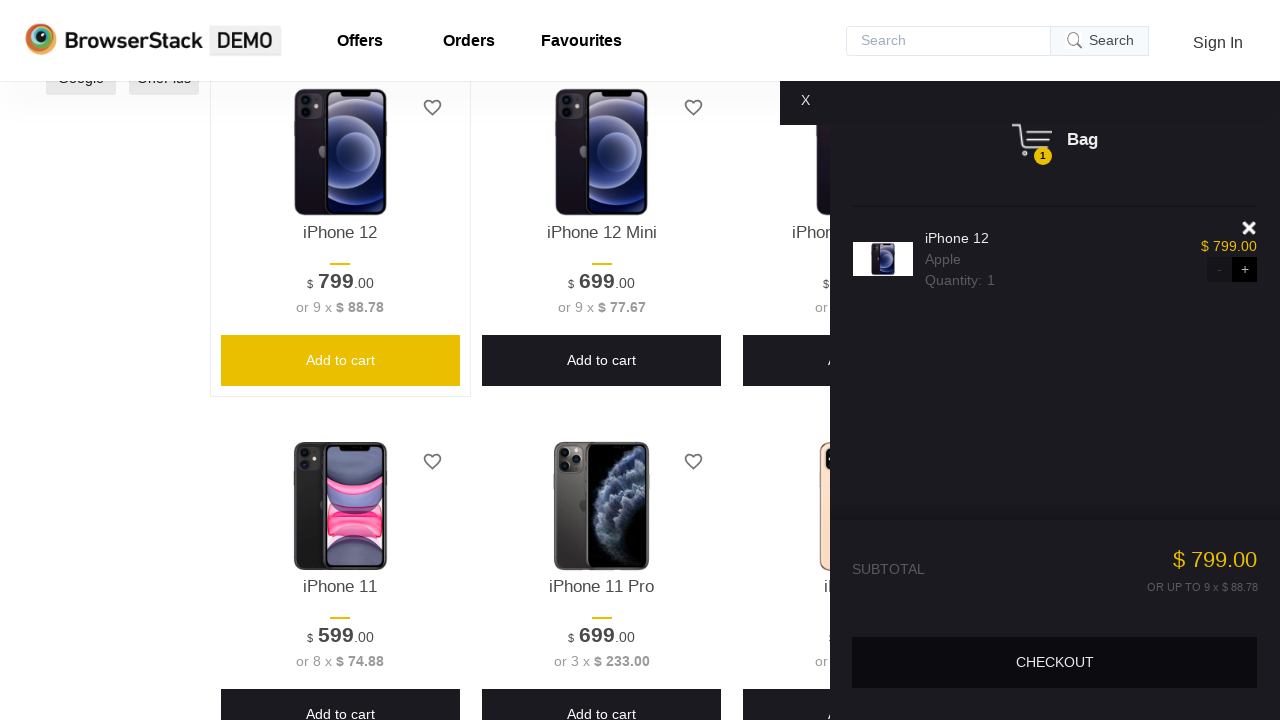

Located product in cart panel
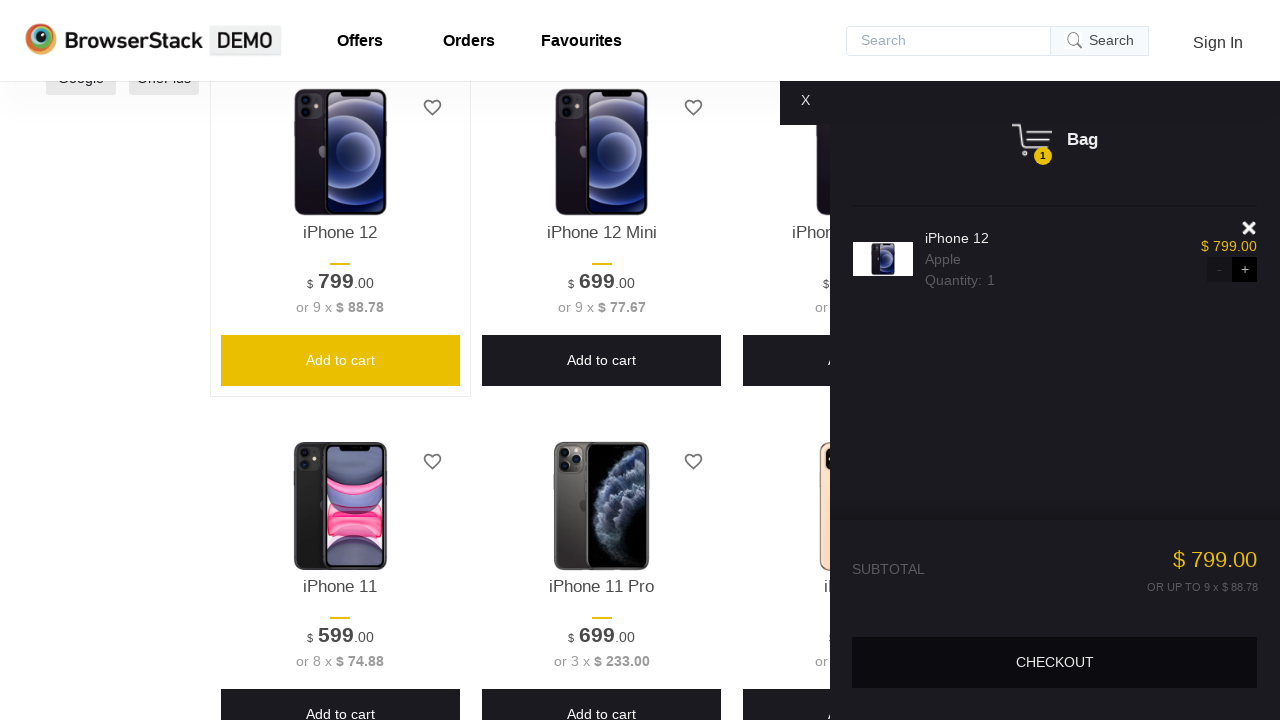

Extracted cart product text: iPhone 12
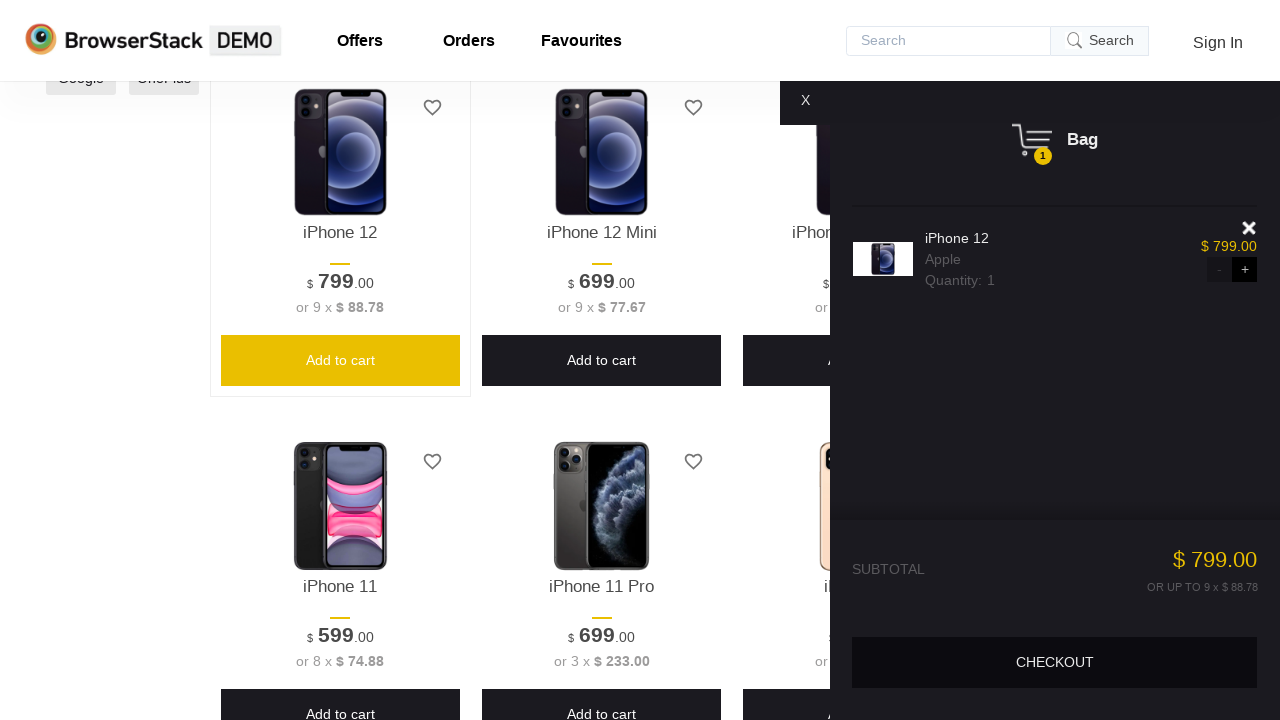

Verified product in cart matches product selected
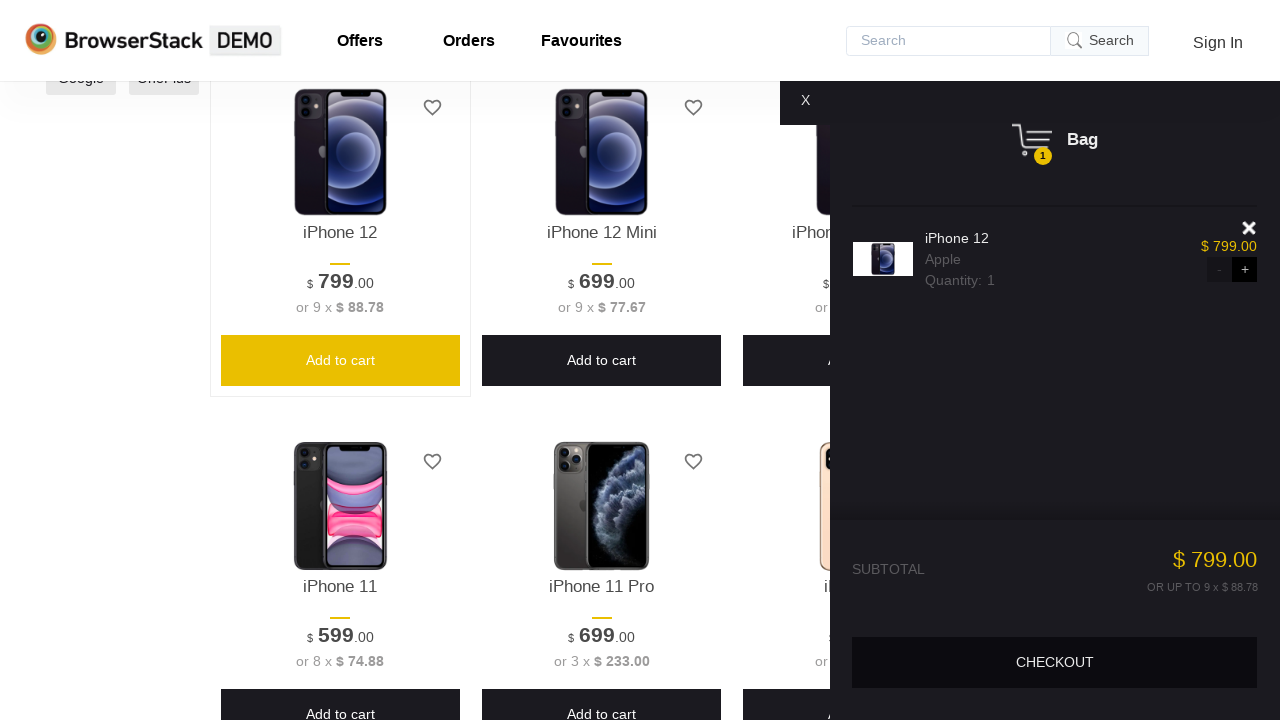

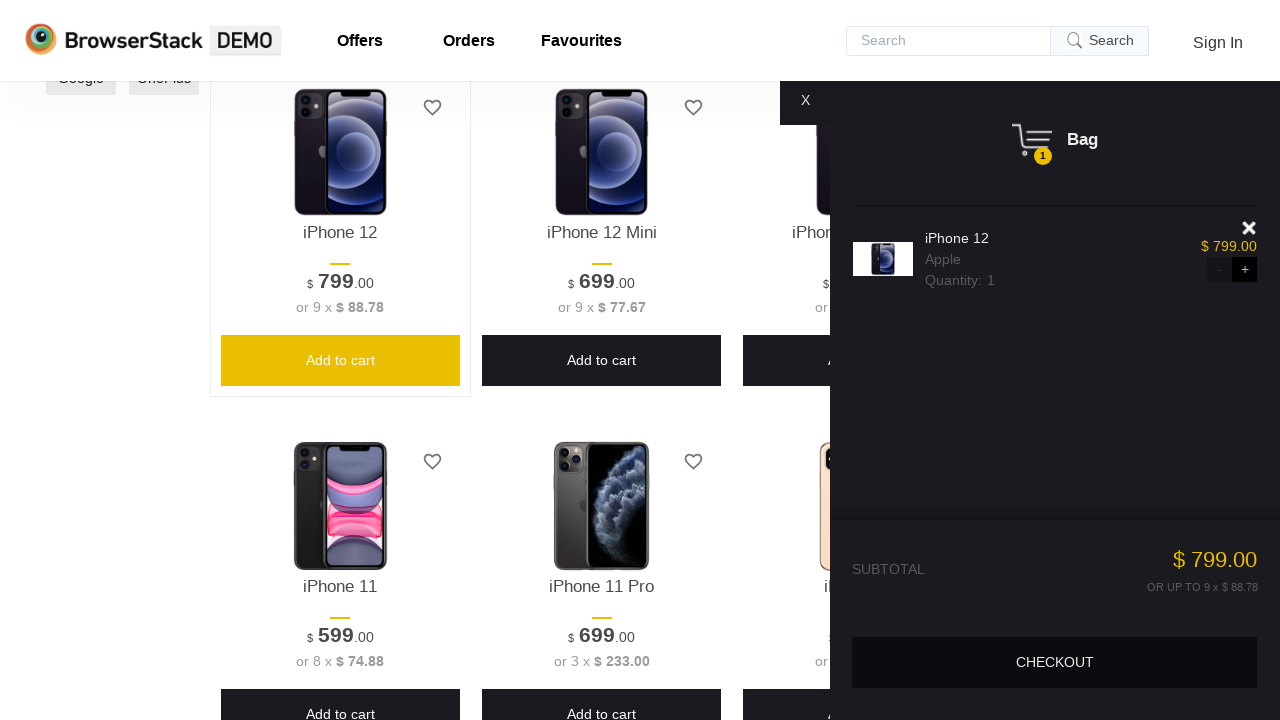